Tests auto-suggestive dropdown functionality by typing a partial search term and selecting a matching option from the dropdown suggestions

Starting URL: https://rahulshettyacademy.com/dropdownsPractise/

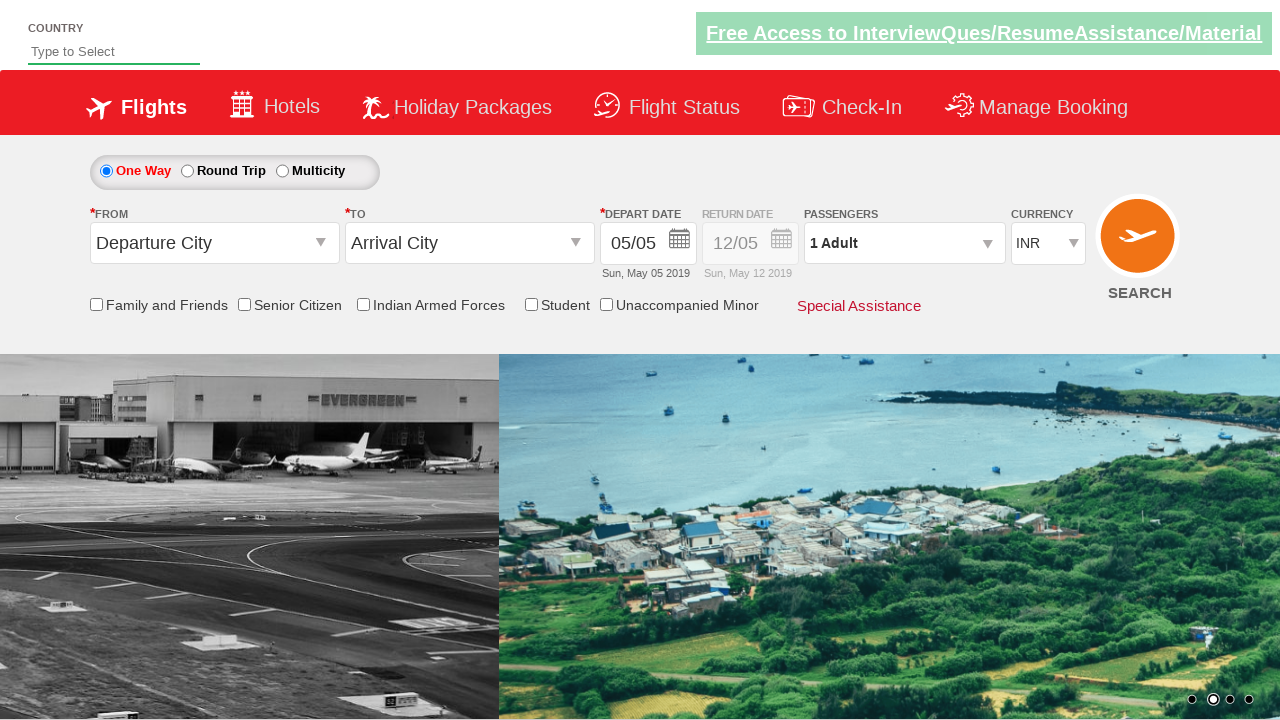

Typed 'ind' in auto-suggest field to trigger dropdown on #autosuggest
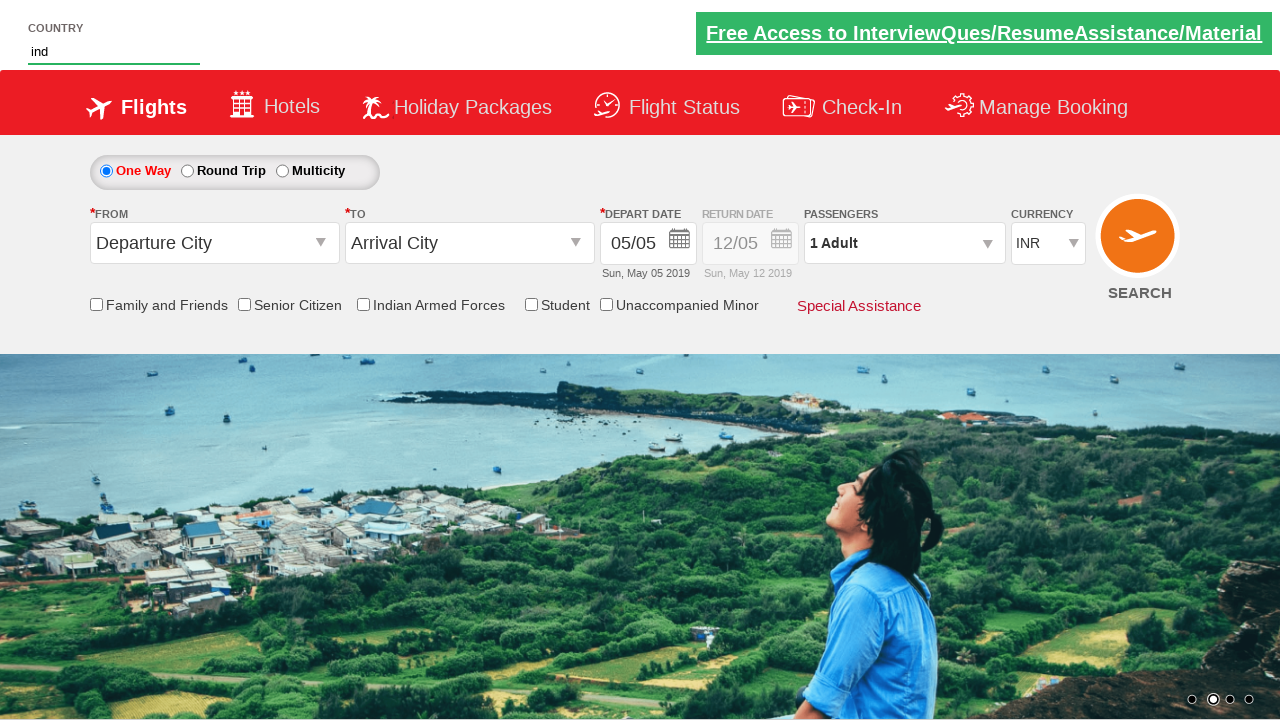

Dropdown suggestions appeared
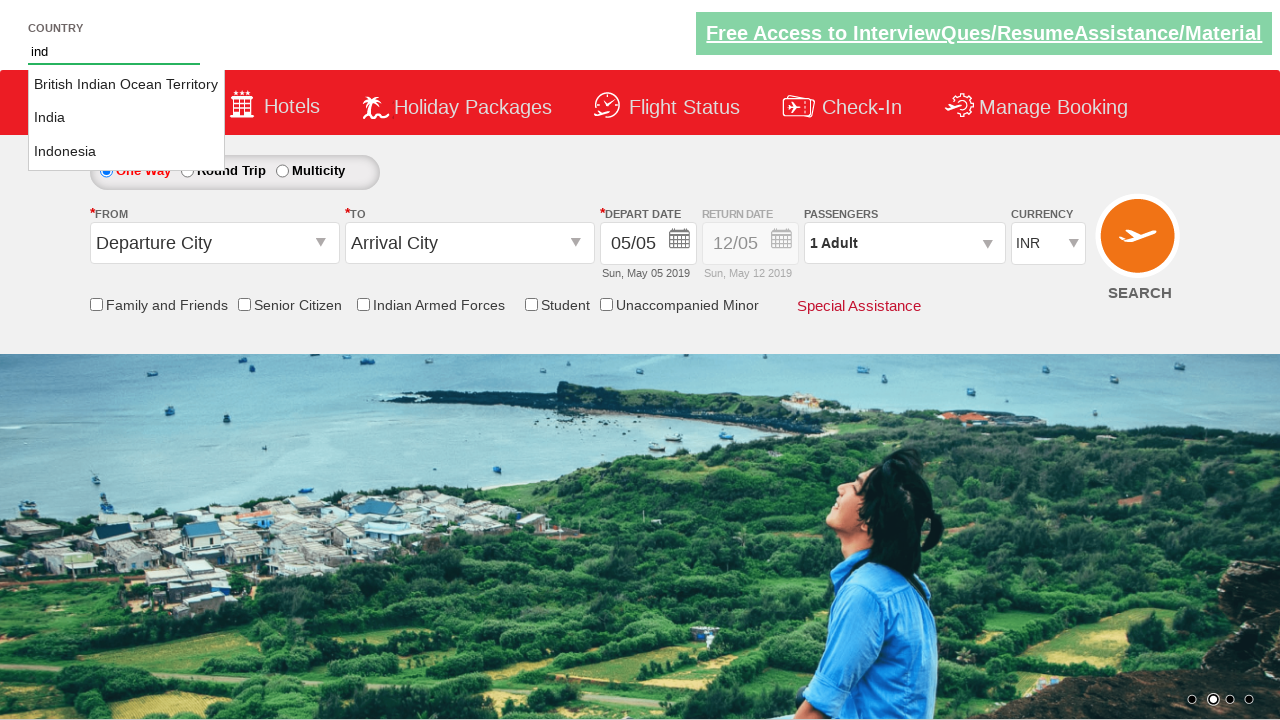

Selected 'India' from dropdown suggestions at (126, 118) on li.ui-menu-item a >> nth=1
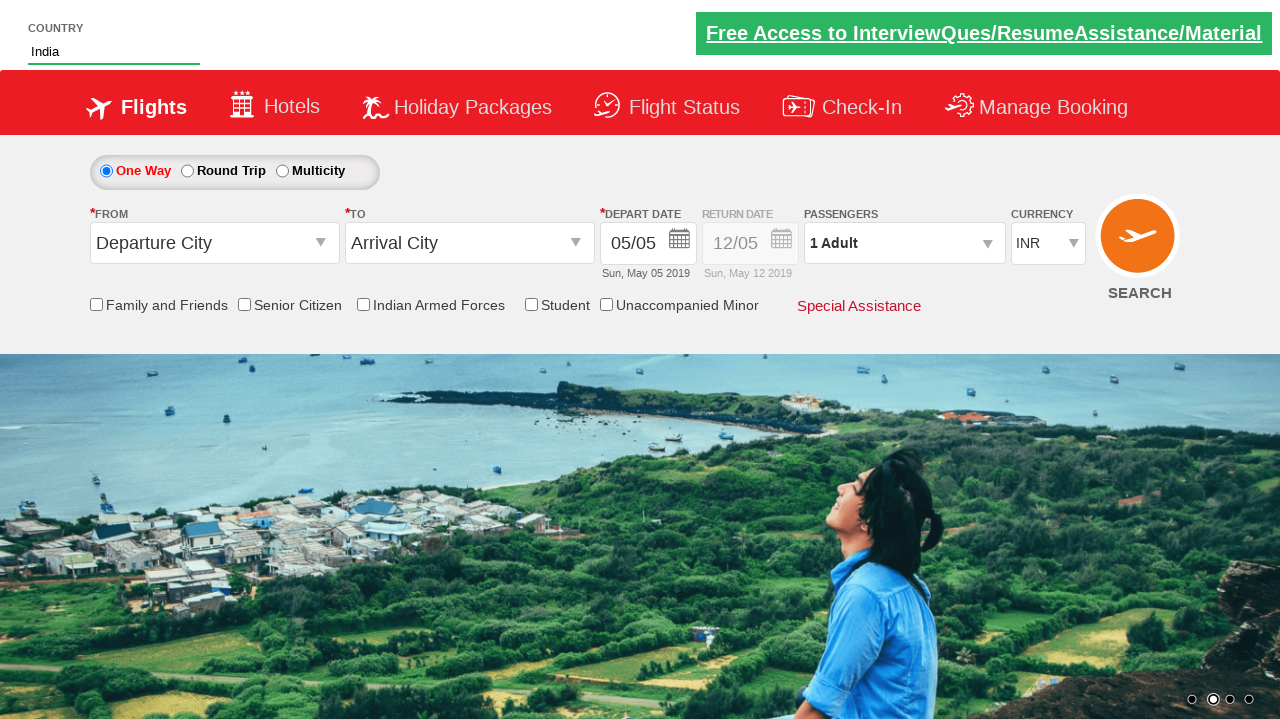

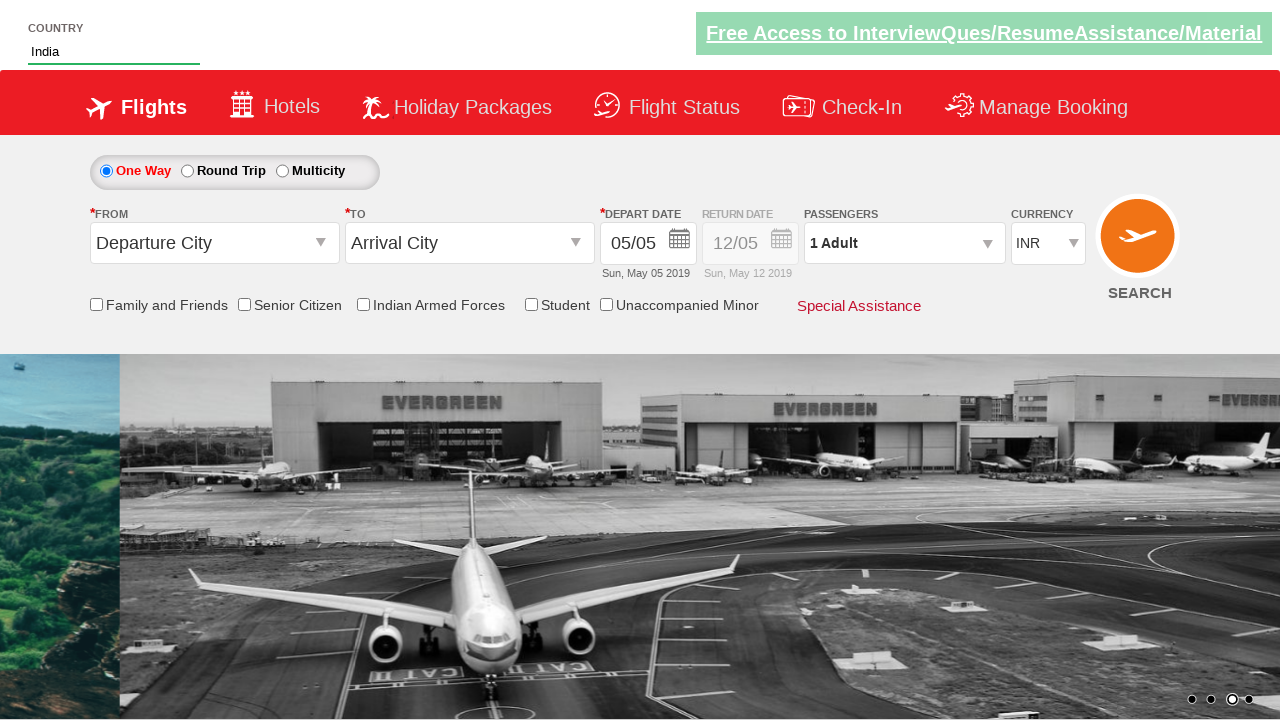